Navigates to the Browse Languages page and clicks on the "0" submenu link to view languages starting with numbers, then verifies the language table is displayed.

Starting URL: https://www.99-bottles-of-beer.net/abc.html

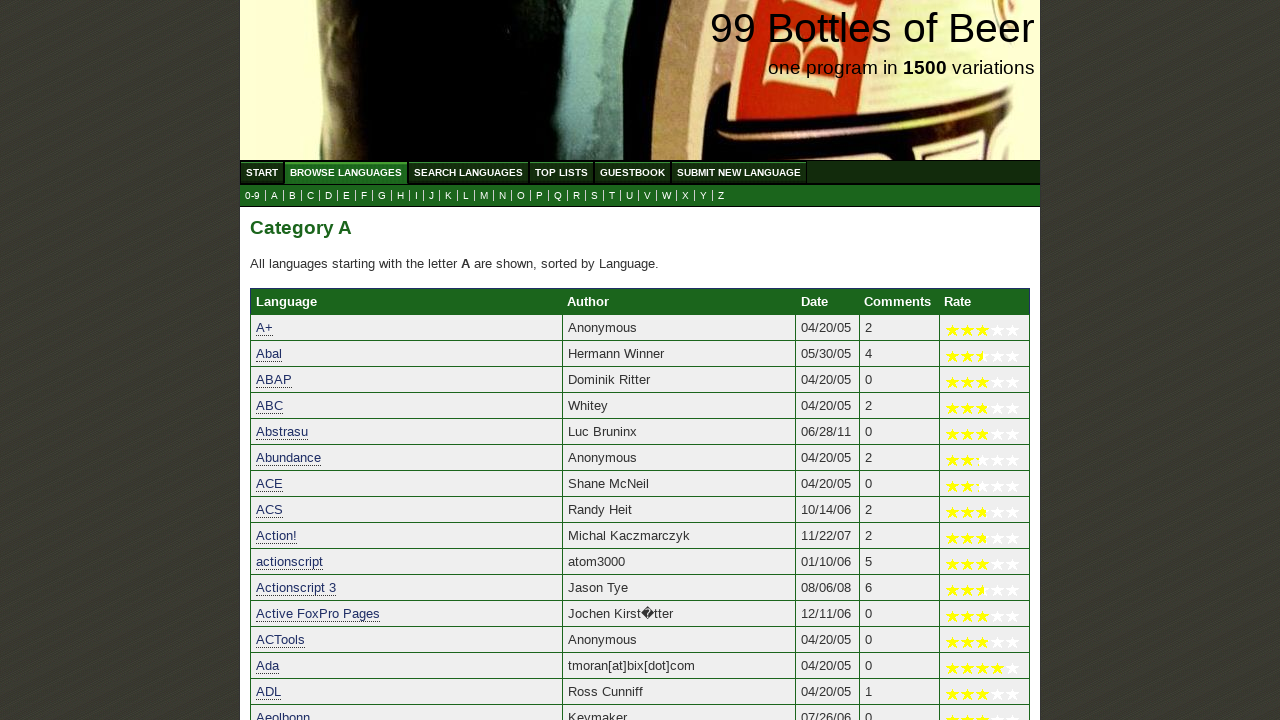

Clicked on '0' submenu link to view languages starting with numbers at (252, 196) on xpath=//ul[@id='submenu']/li/a[@href='0.html']
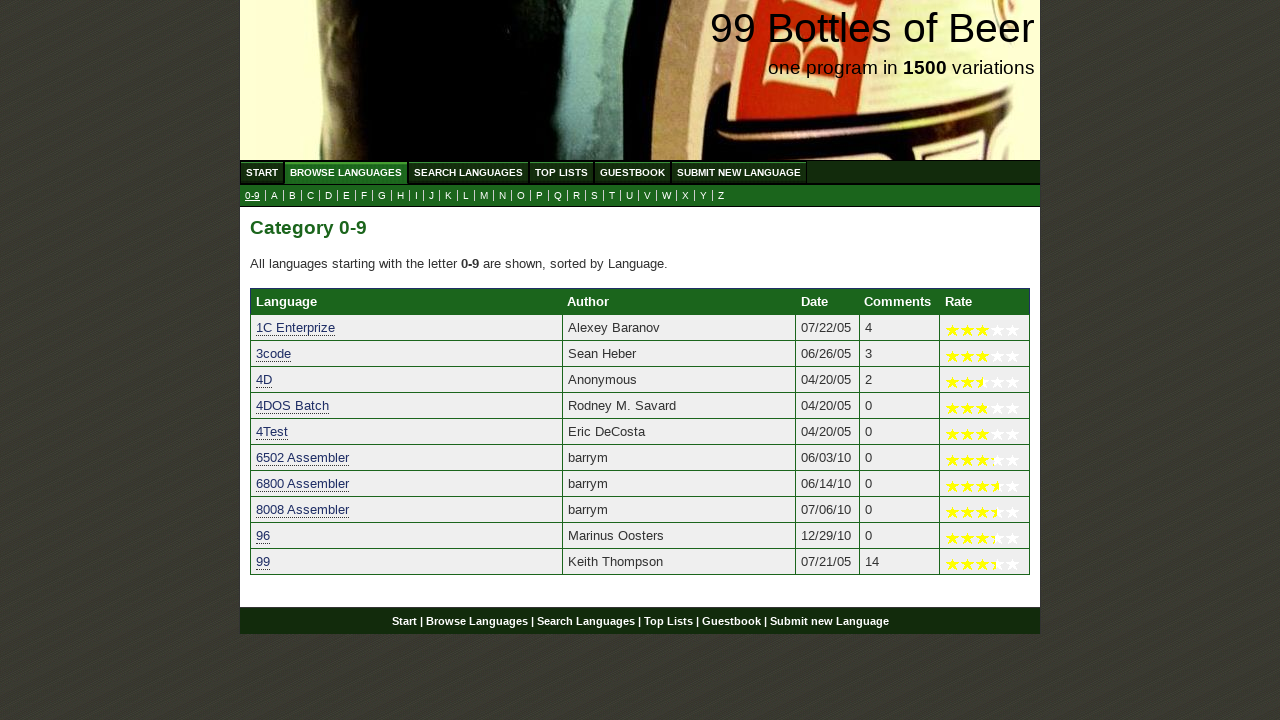

Language table loaded and verified to have content
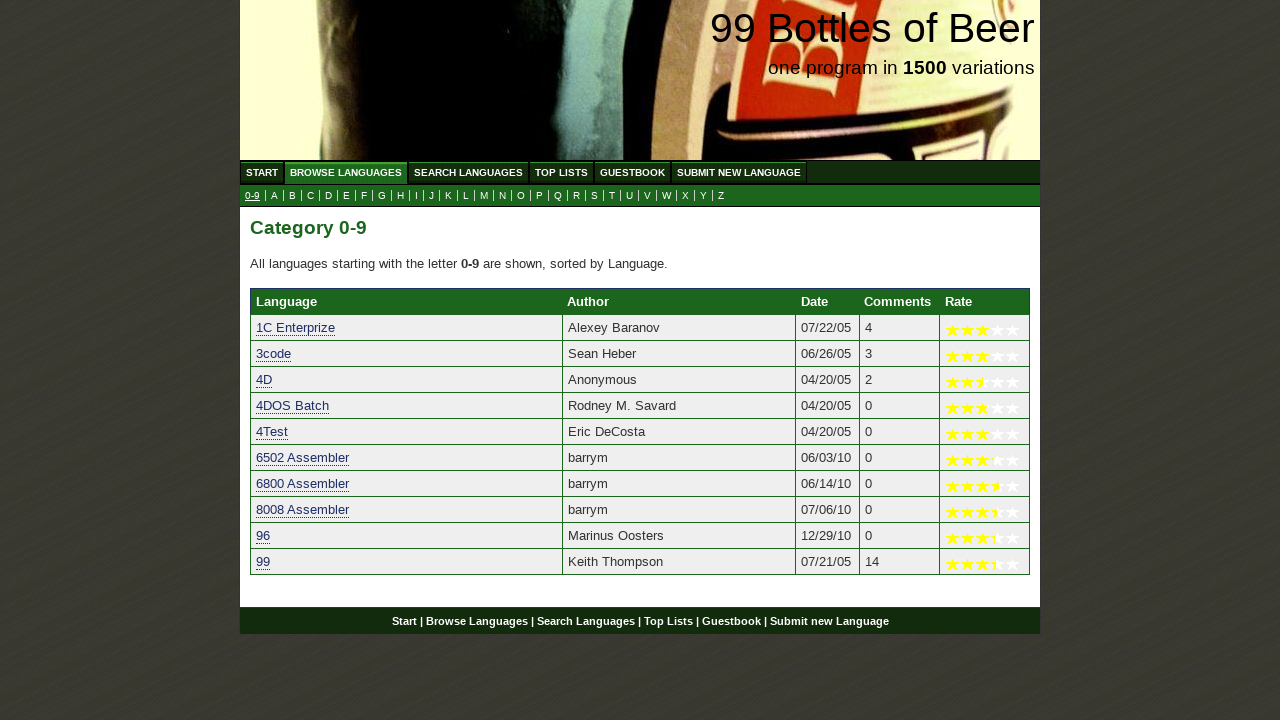

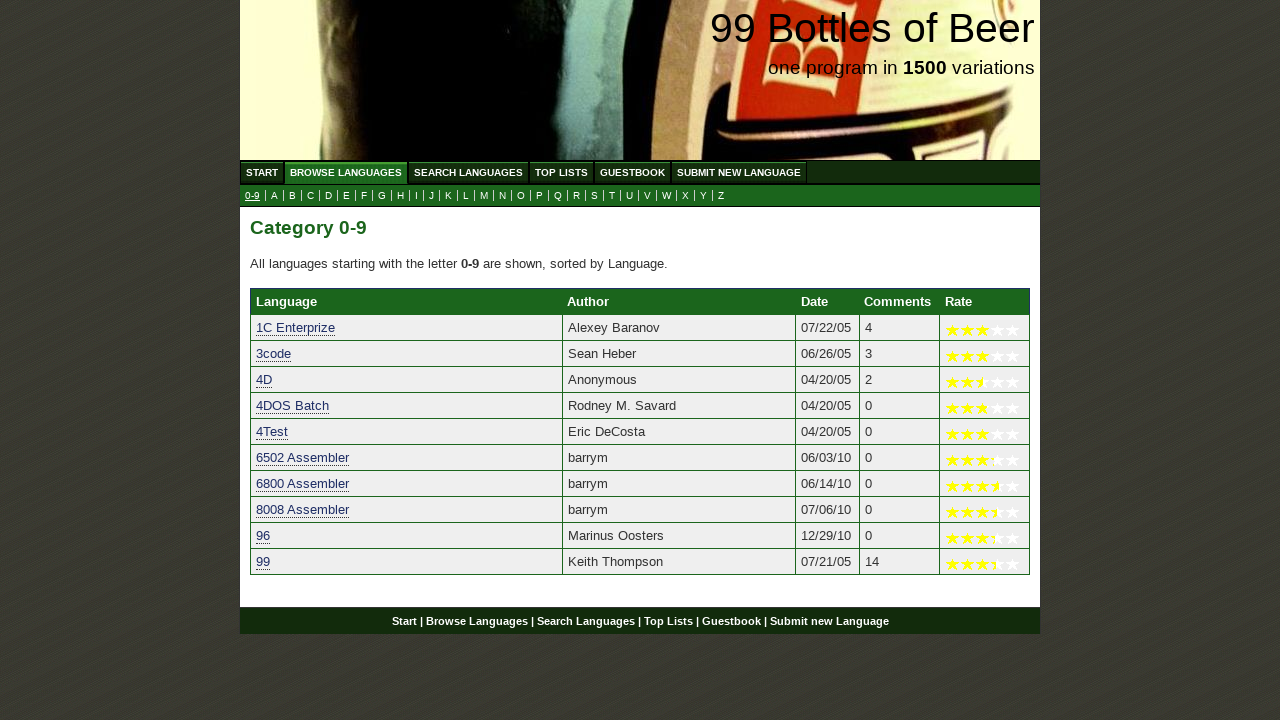